Tests the upload functionality by clicking the upload button, dismissing the file dialog with ESC, clicking submit, and verifying an error message appears indicating a PDF is required.

Starting URL: https://claruswaysda.github.io/downloadUpload.html

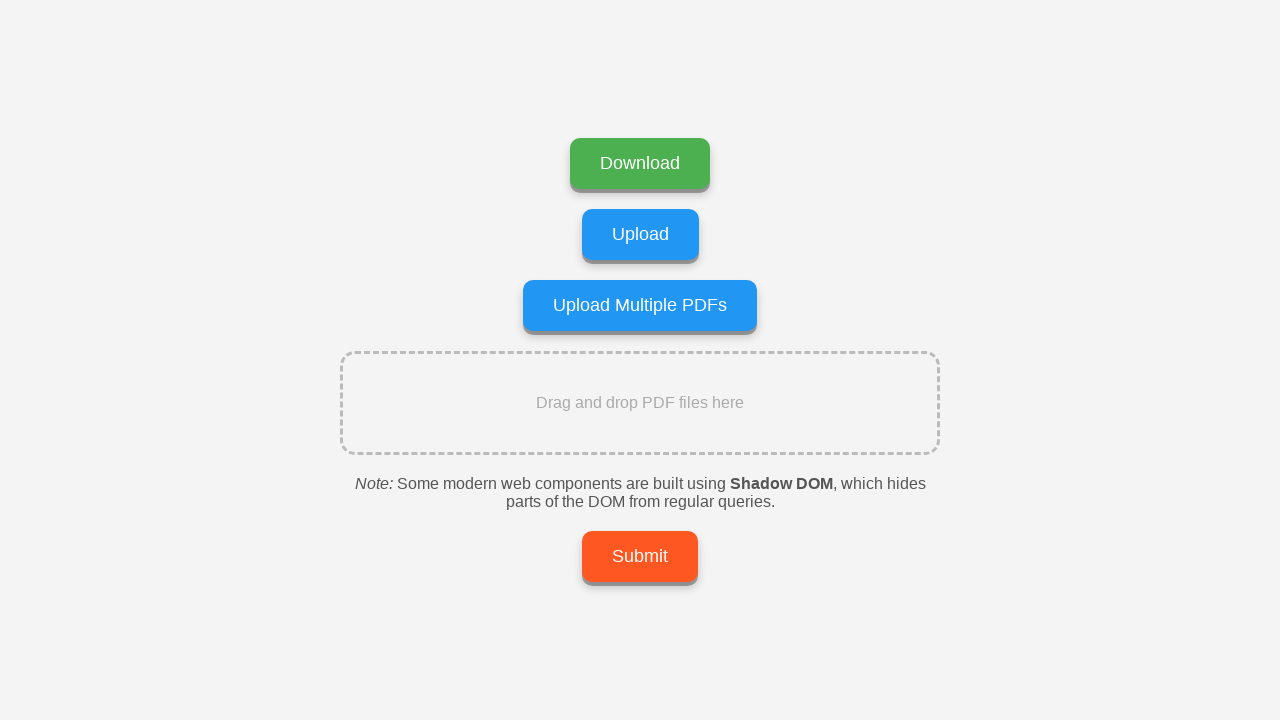

Navigated to upload page
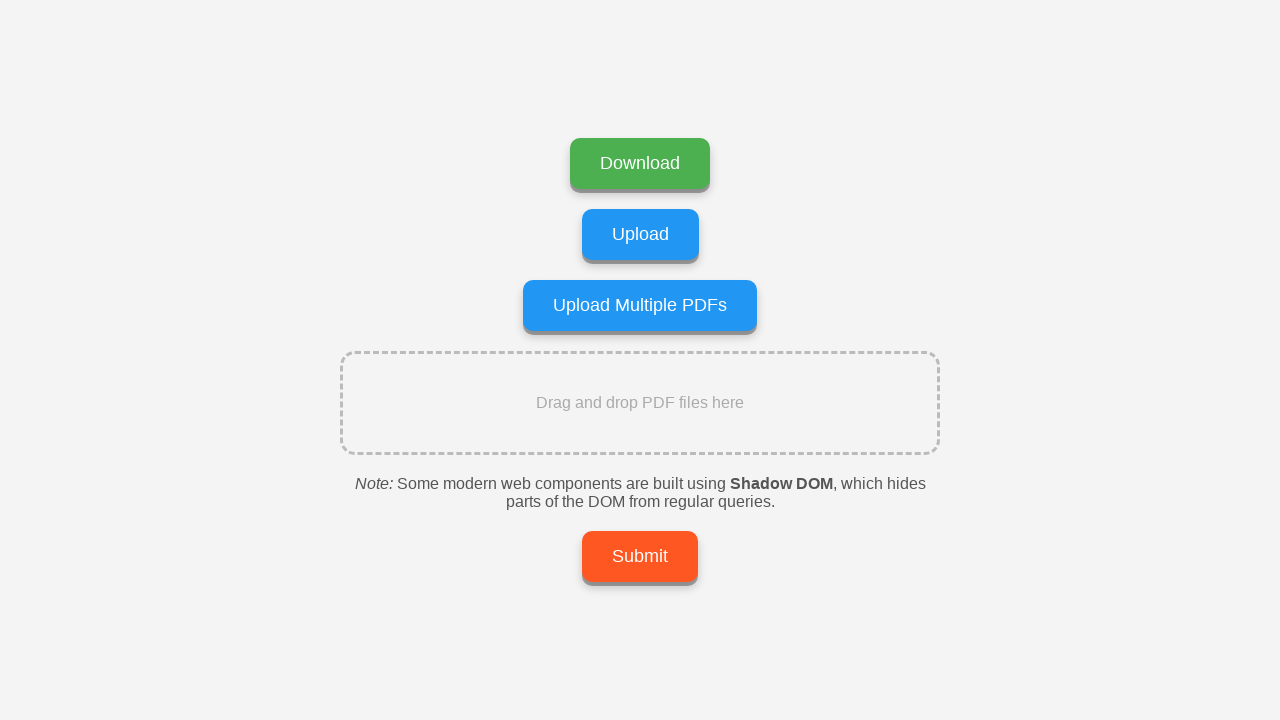

Clicked upload button at (640, 234) on (//label[@class='upload-btn'])[1]
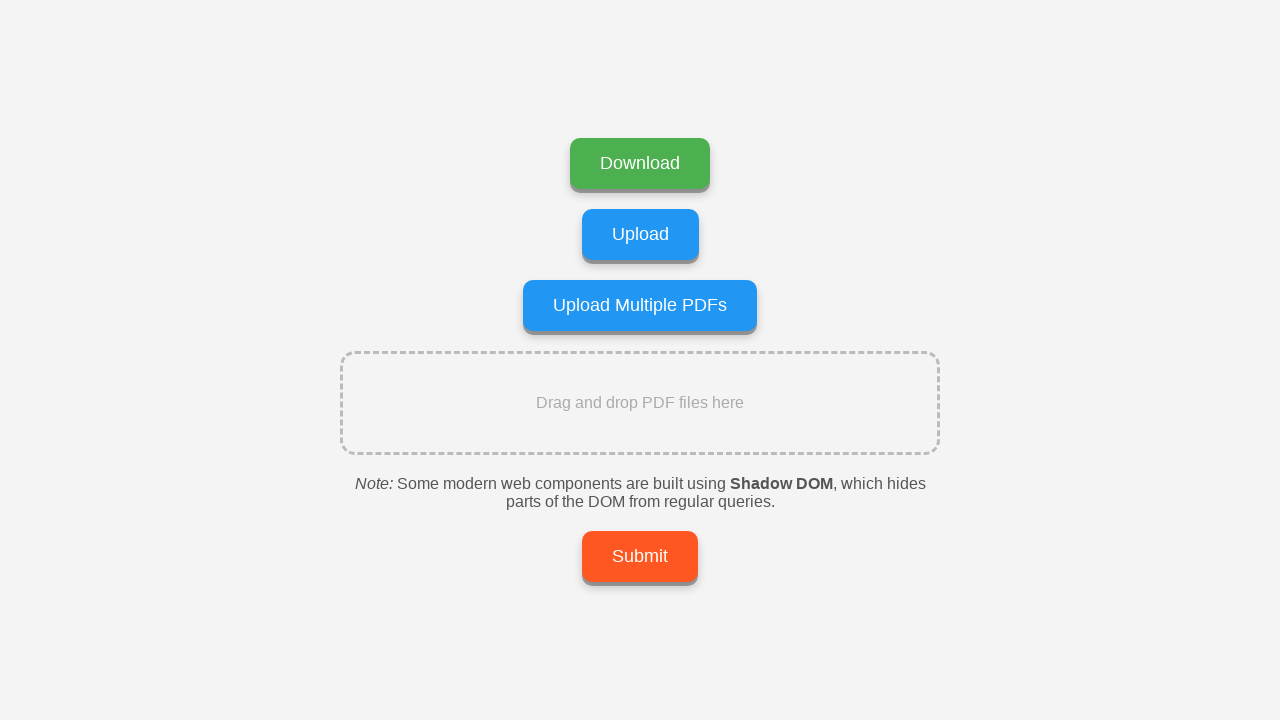

Waited for file dialog to appear
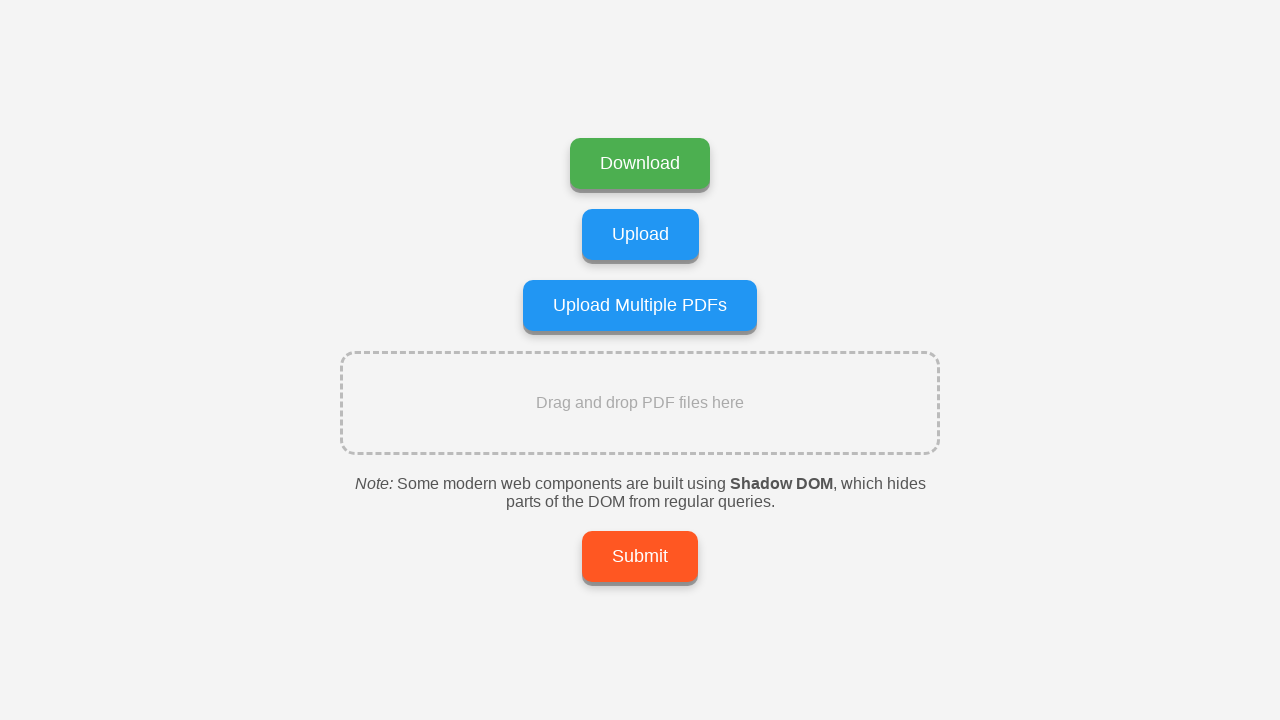

Pressed ESC to dismiss file dialog
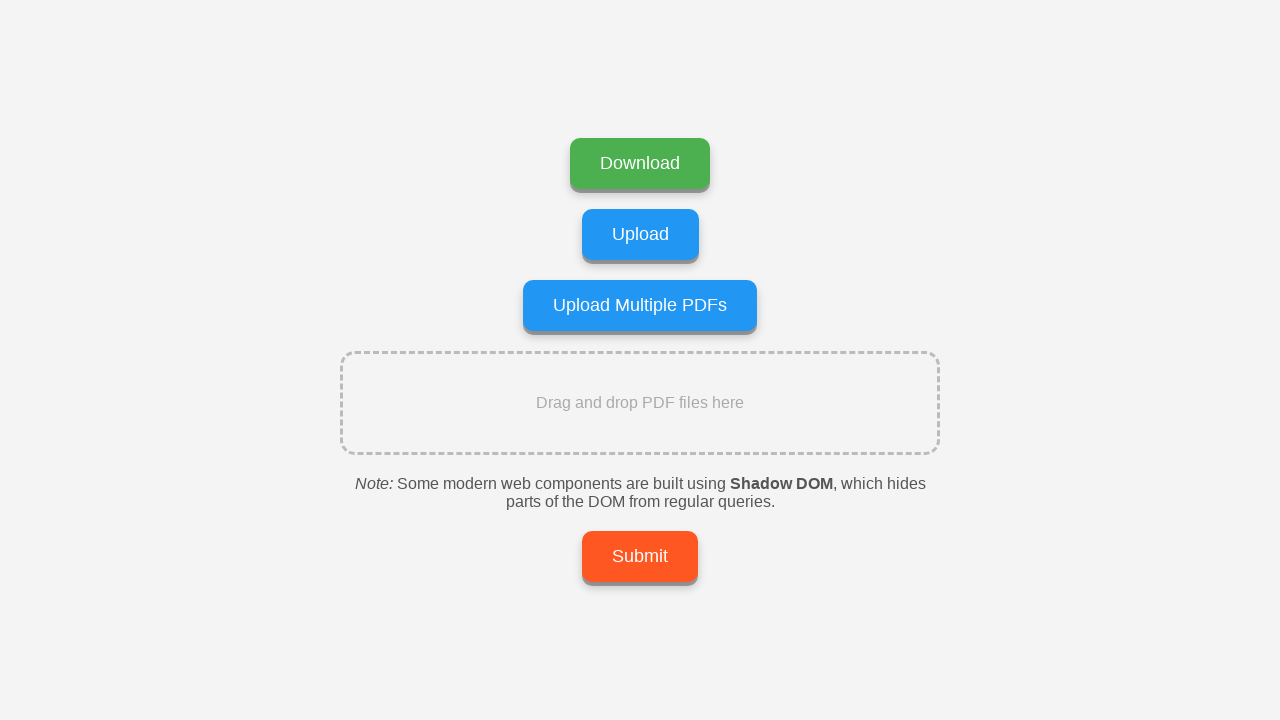

Clicked submit button at (640, 556) on xpath=//*[.='Submit']
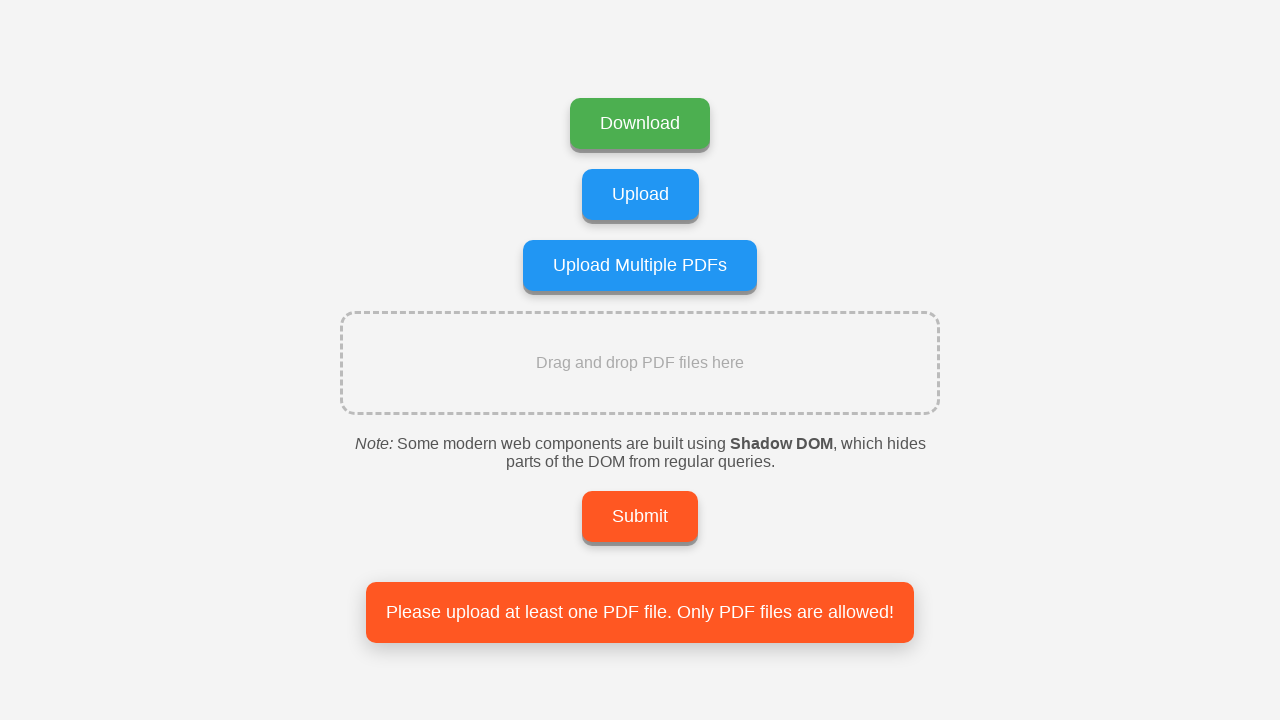

Error alert box became visible
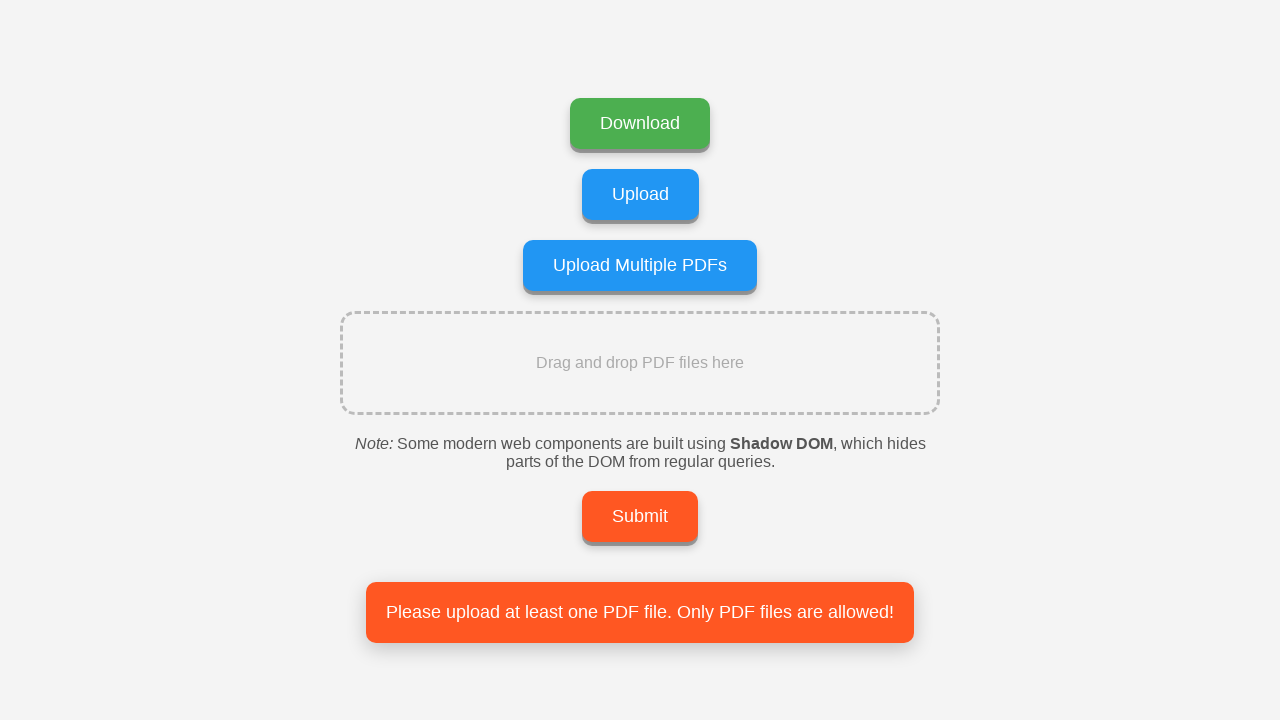

Verified error message contains 'PDF'
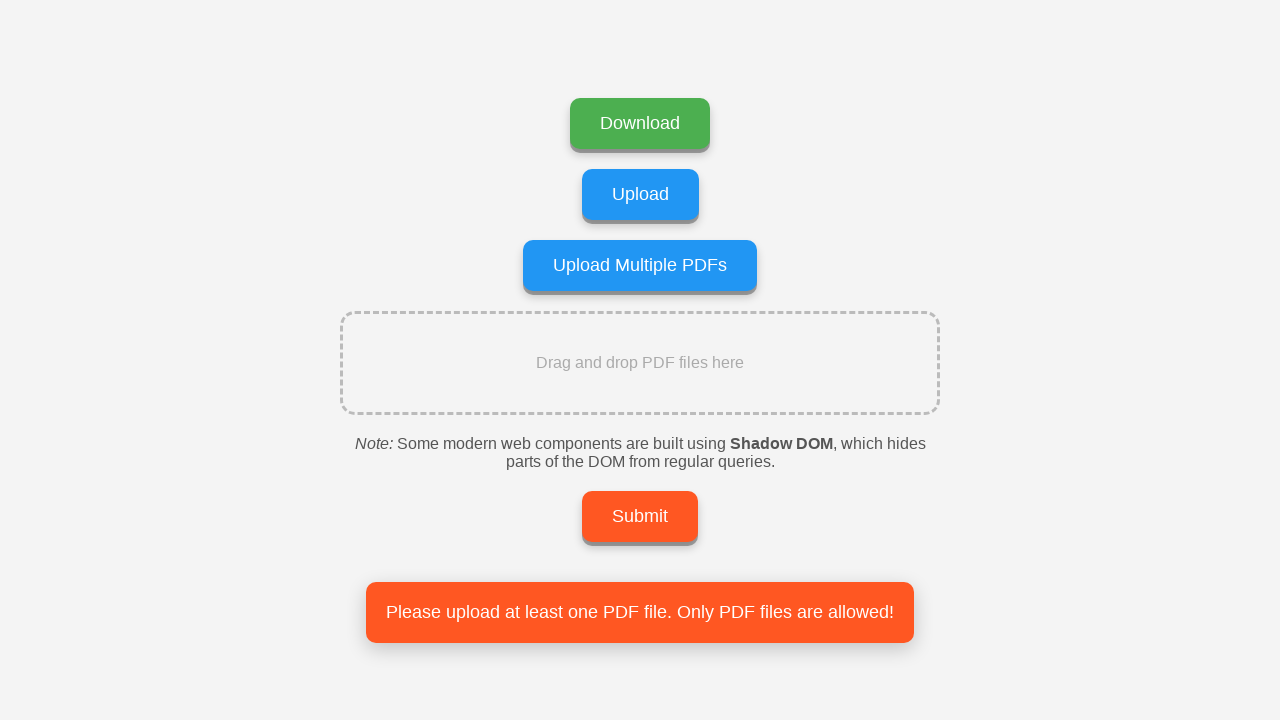

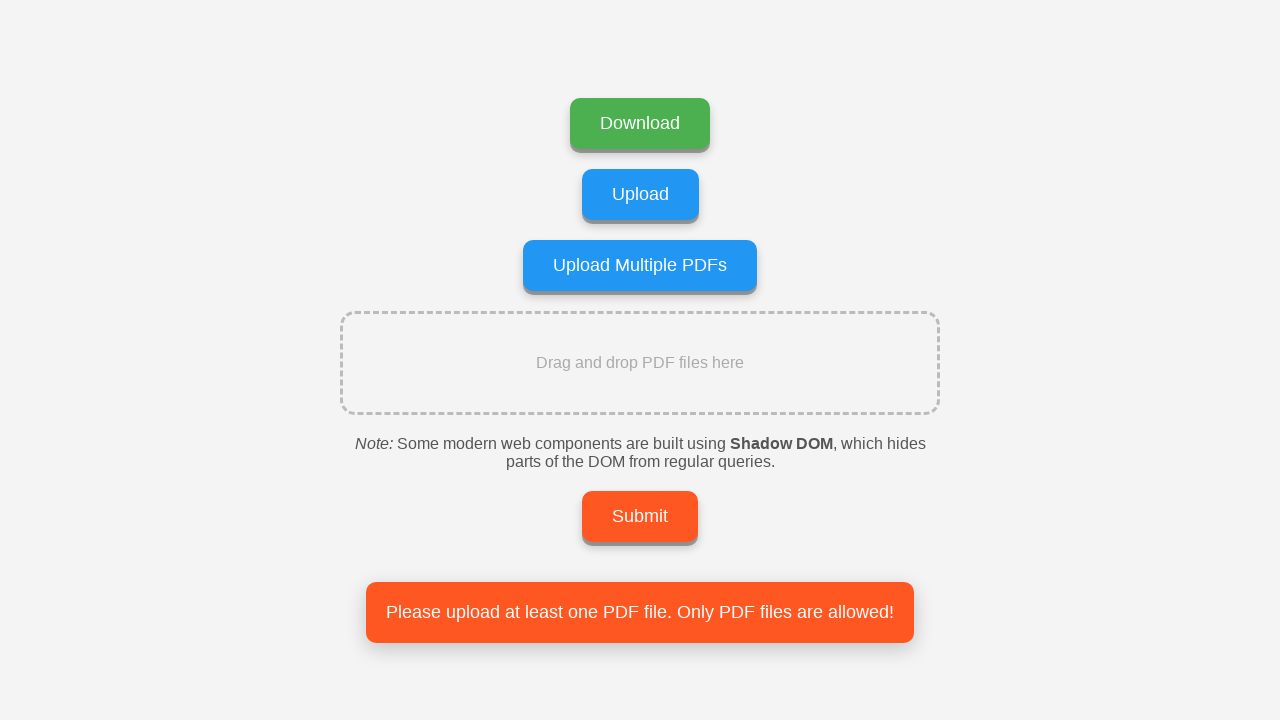